Tests autocomplete country dropdown by typing partial text and selecting from suggestions

Starting URL: https://rahulshettyacademy.com/dropdownsPractise/

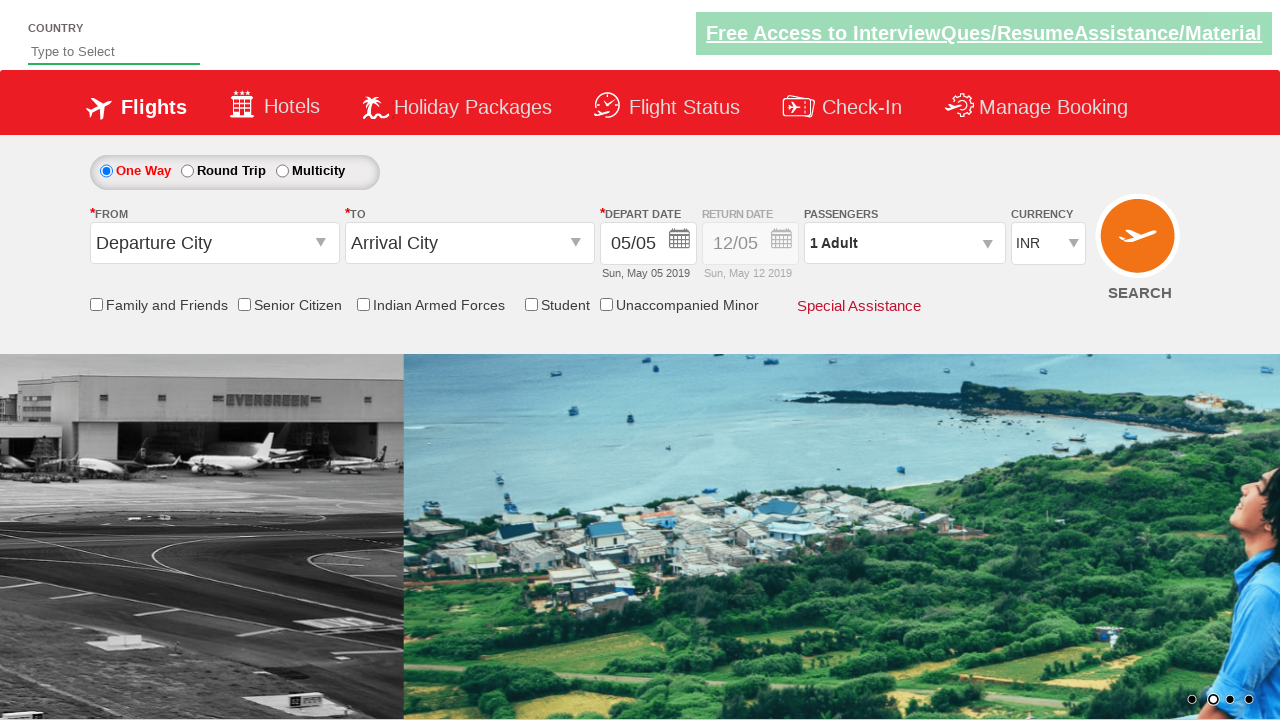

Navigated to dropdown practice page
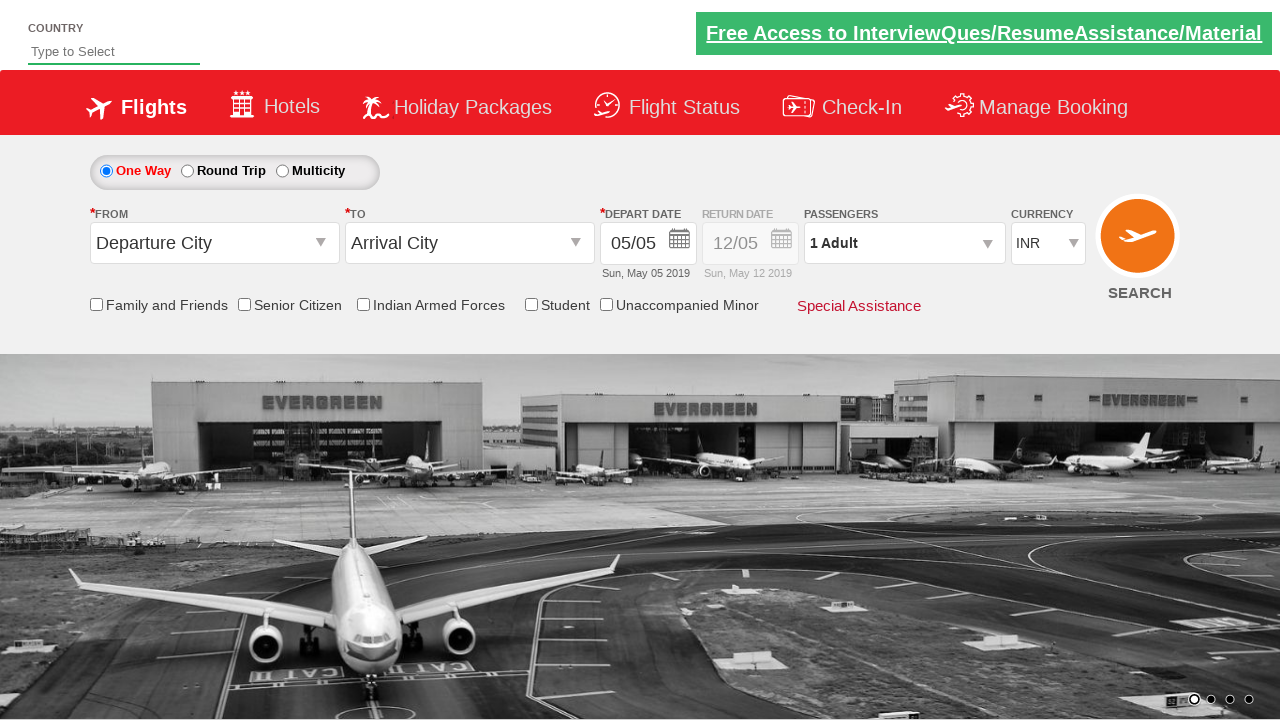

Typed 'ind' into autosuggest country field on #autosuggest
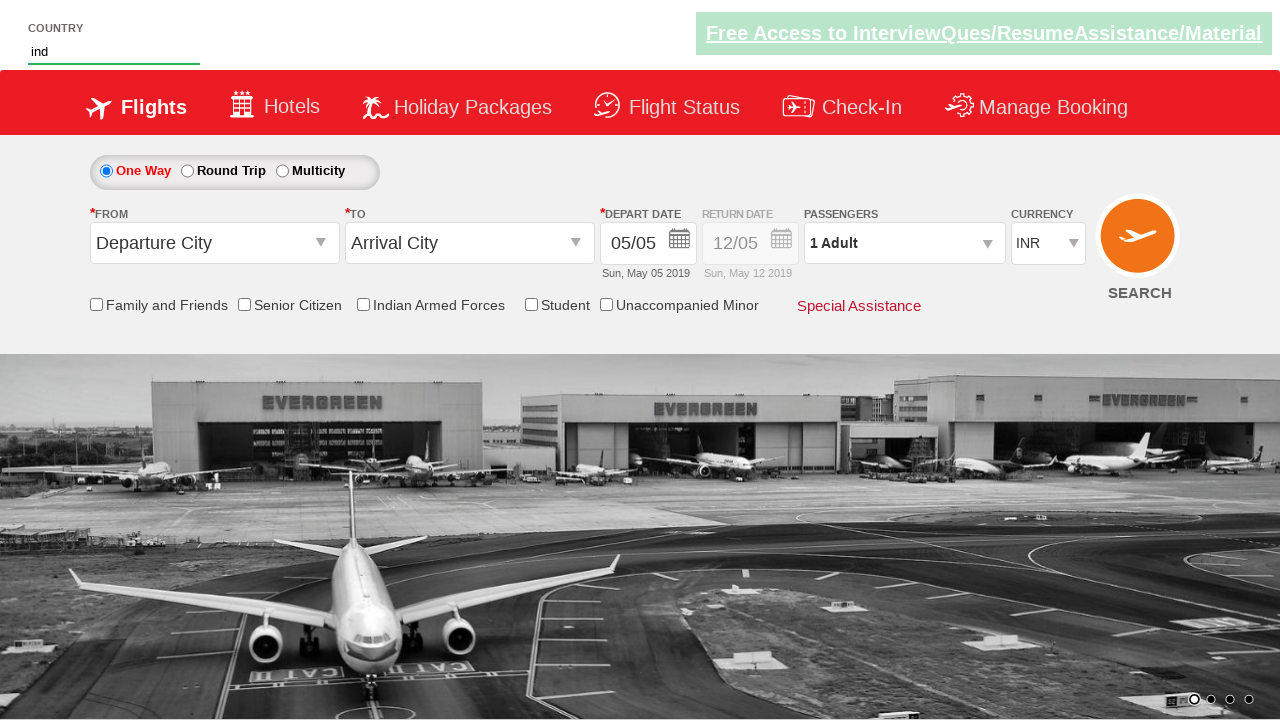

Country dropdown suggestions appeared
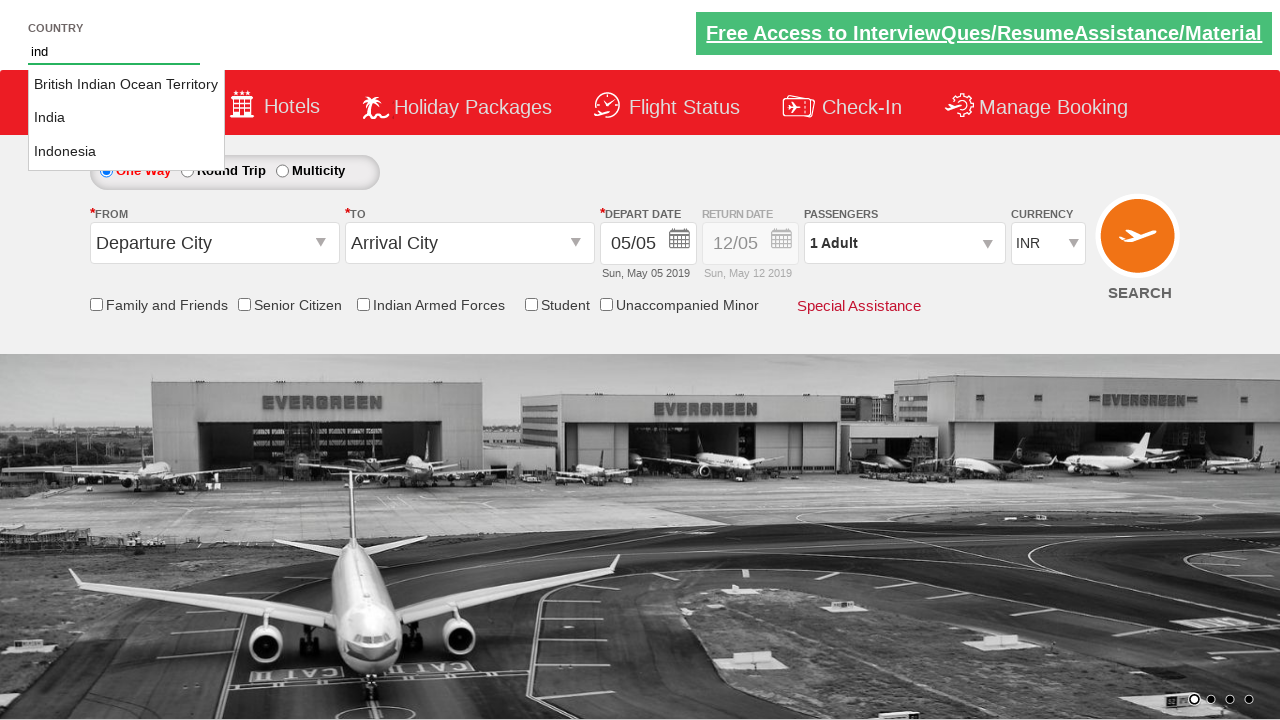

Retrieved all suggestion options from dropdown
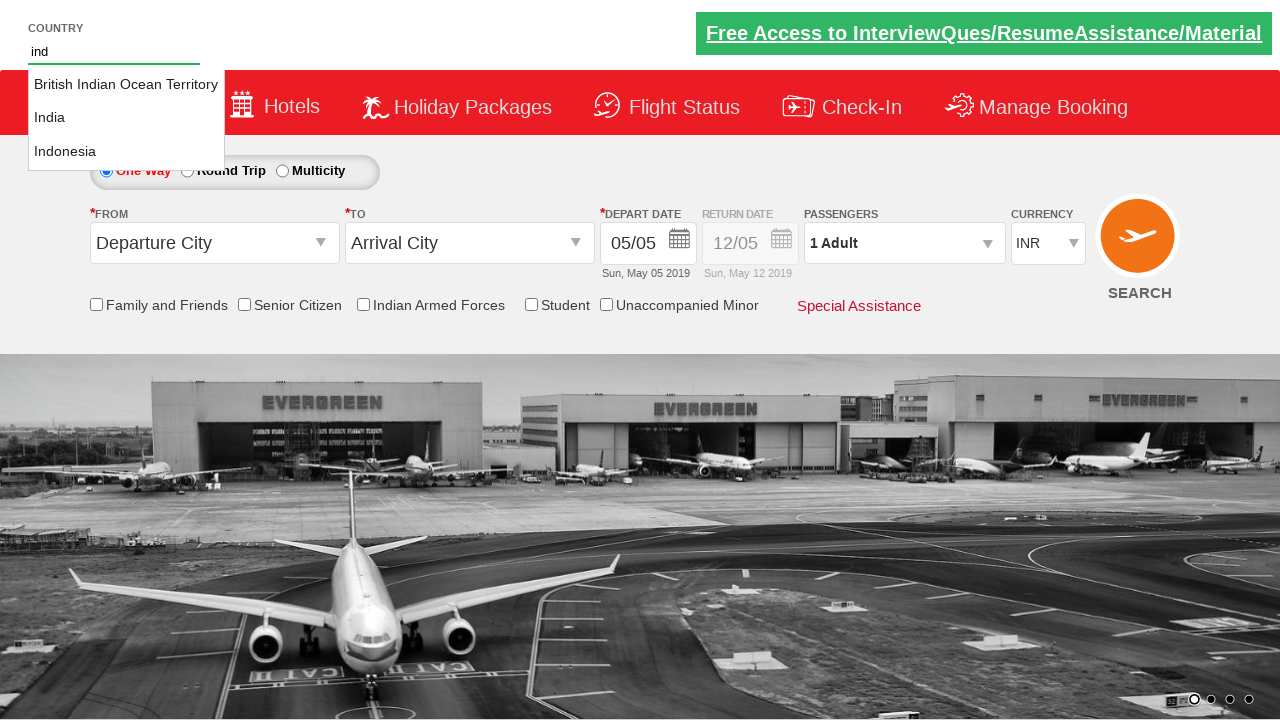

Selected 'India' from dropdown suggestions at (126, 118) on xpath=//li[@class='ui-menu-item']/a >> nth=1
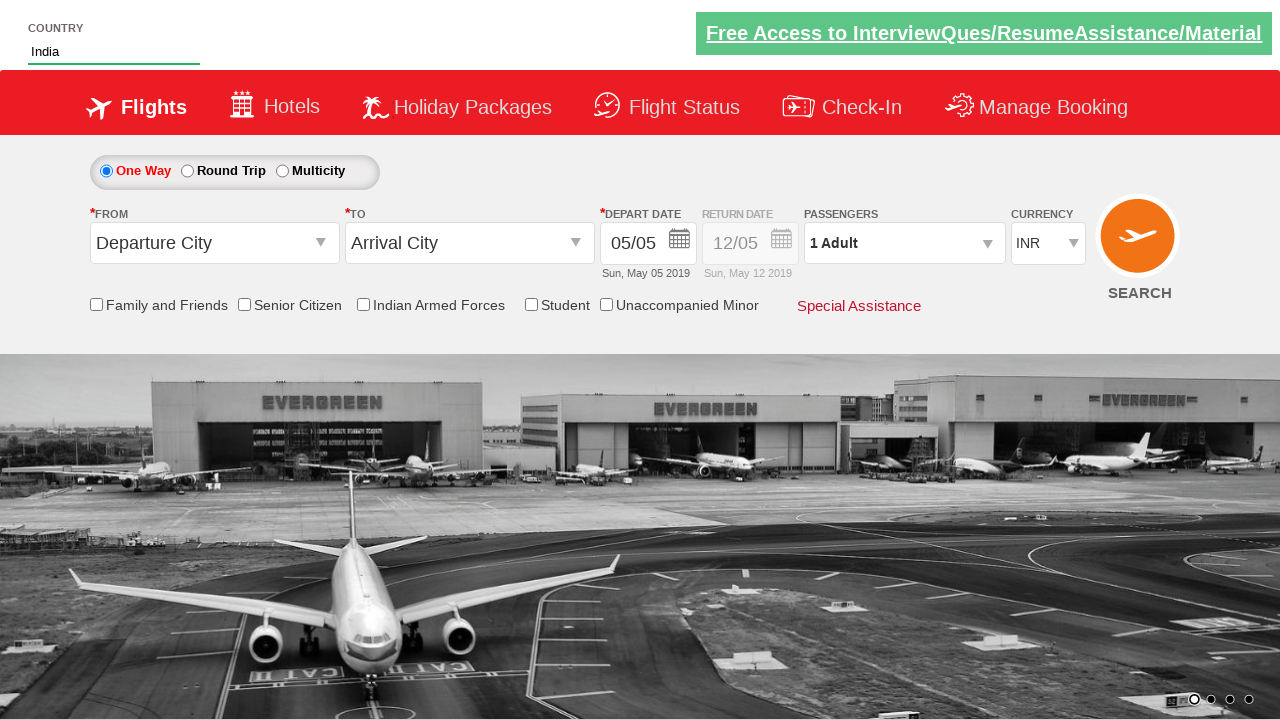

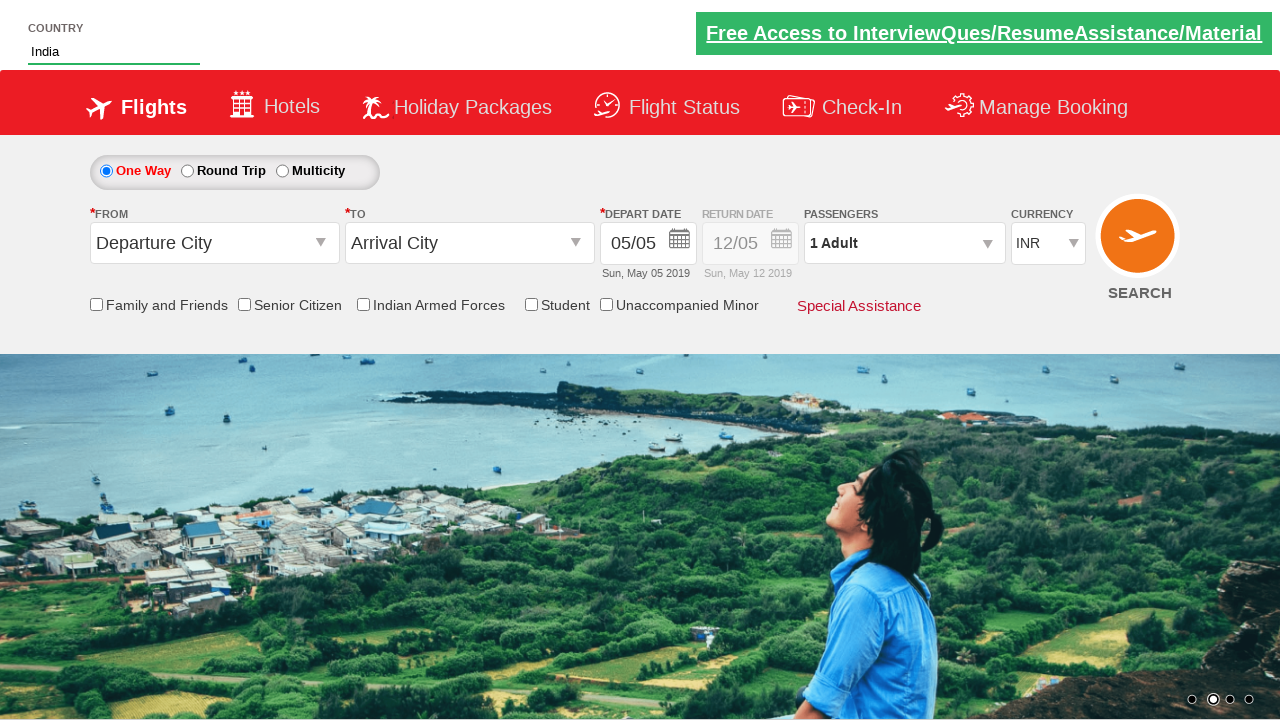